Tests file upload functionality on the jQuery File Upload demo page by uploading a file via the file input element

Starting URL: https://blueimp.github.io/jQuery-File-Upload/

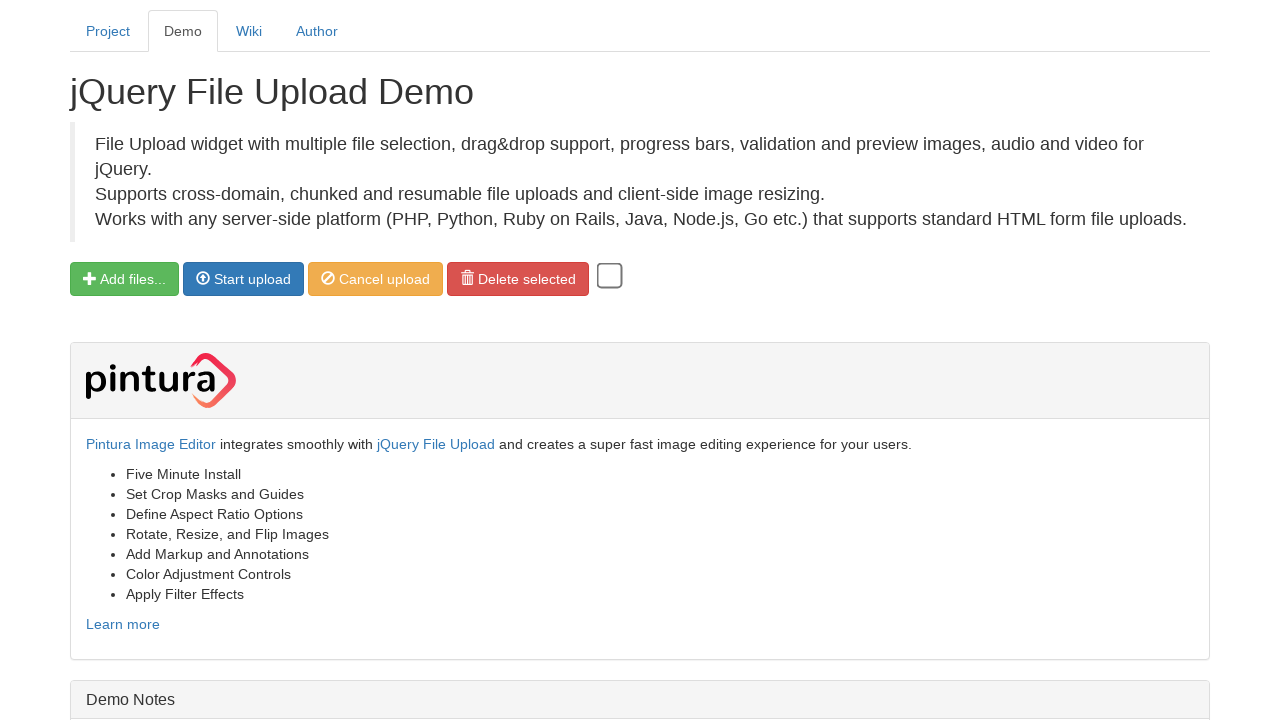

Created temporary test file for upload
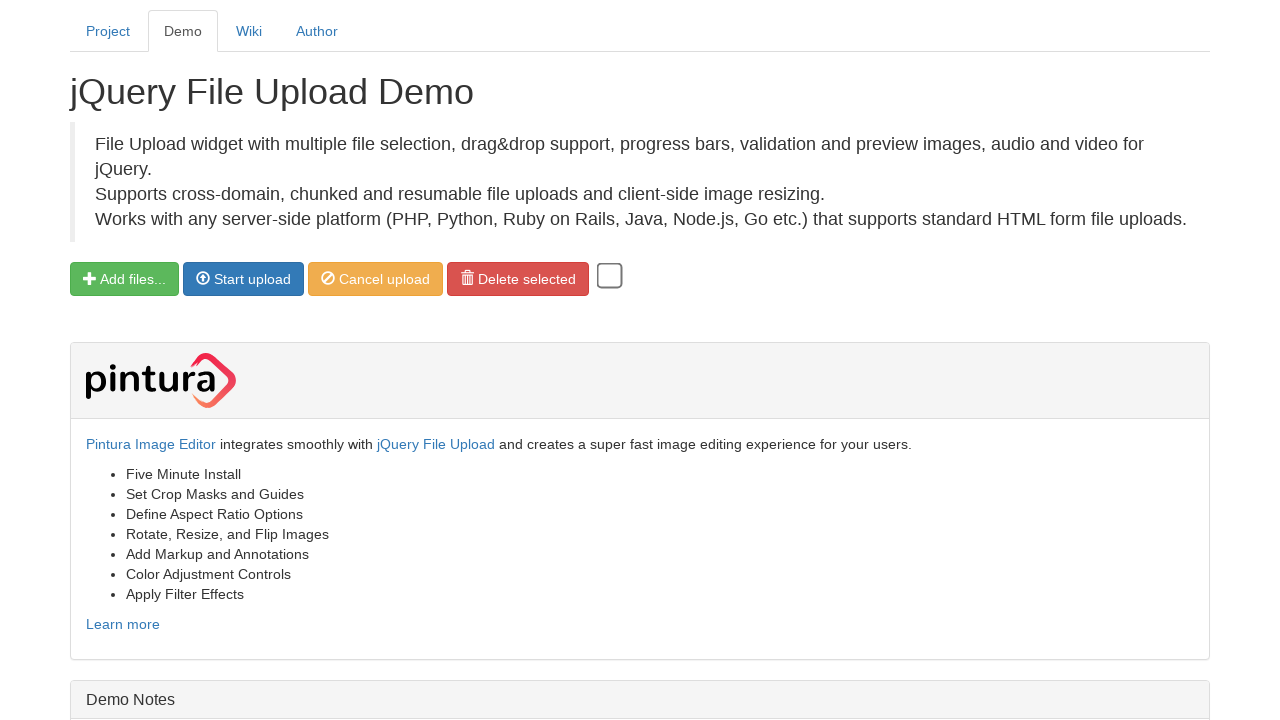

Set input file to temporary test file
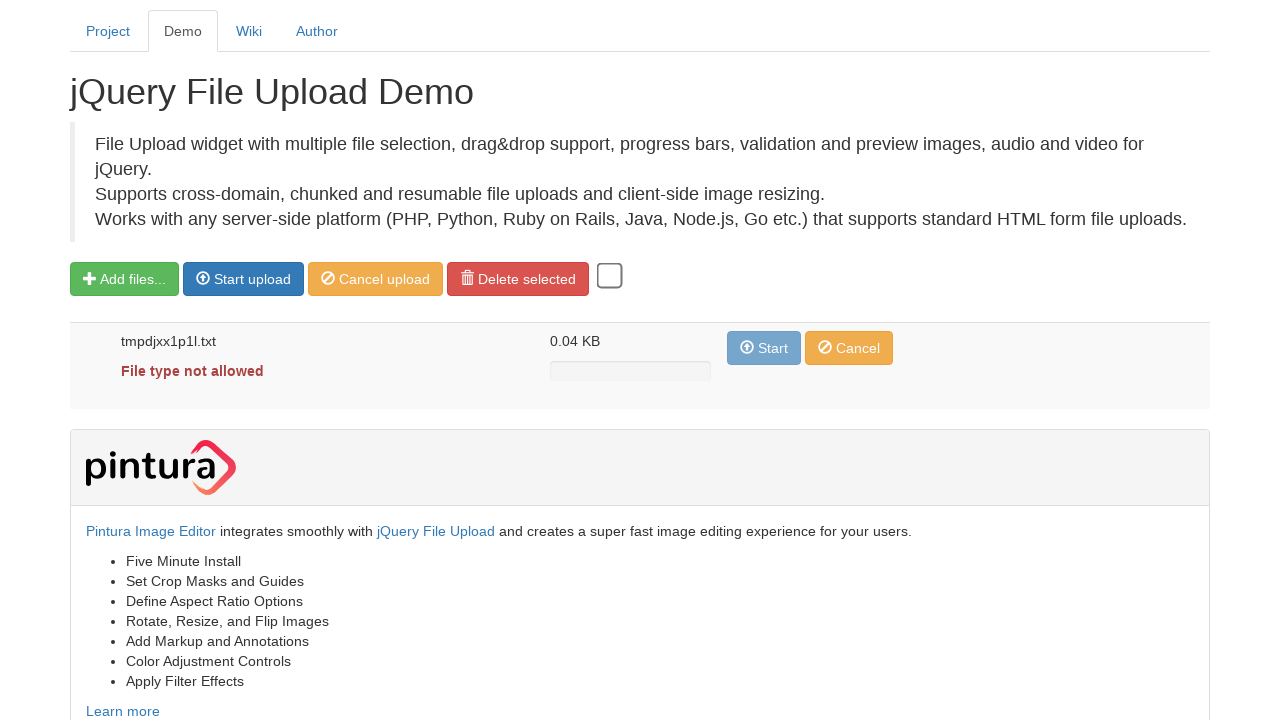

Waited for file upload to process
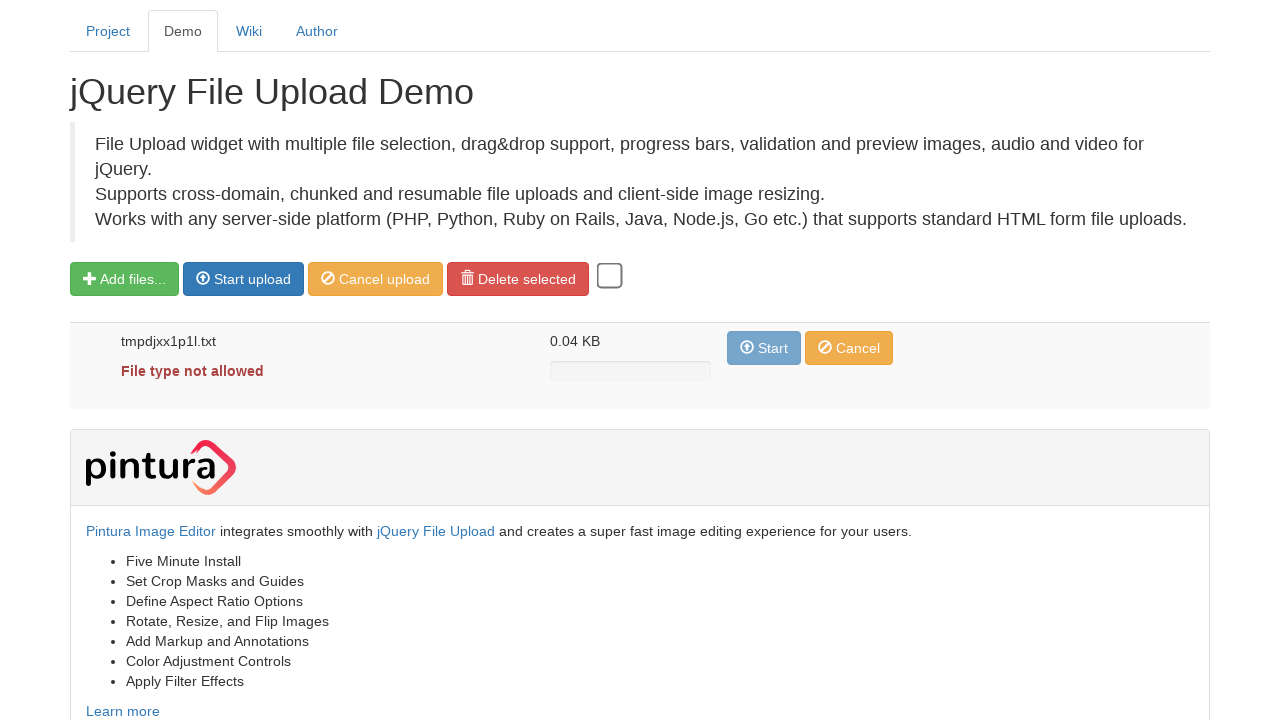

Cleaned up temporary test file
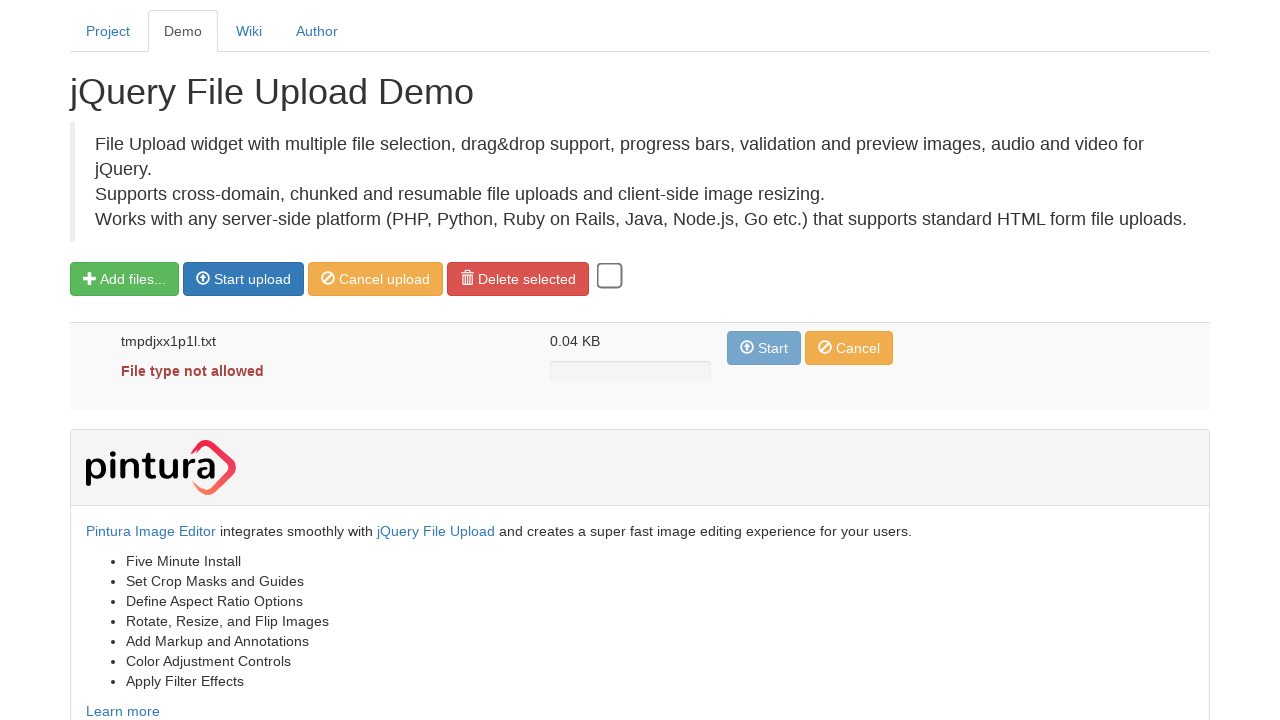

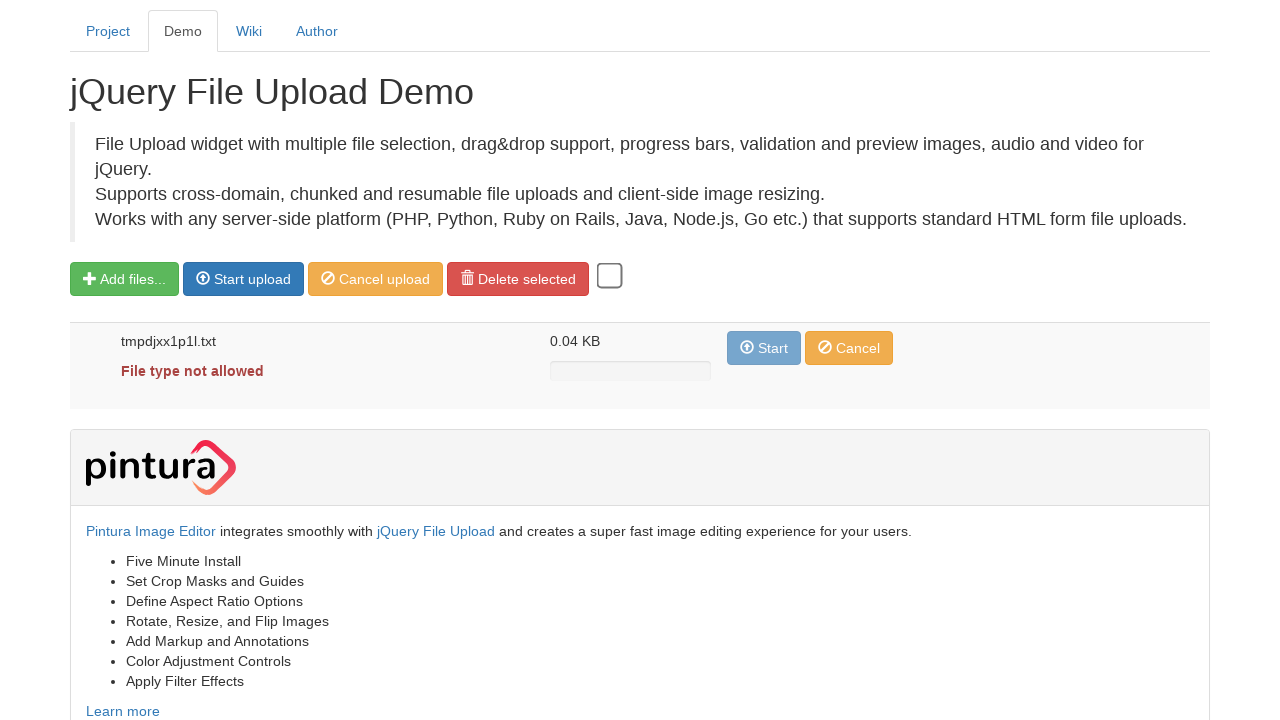